Tests navigation by clicking the A/B Testing link, verifying the page title, then navigating back to verify the home page title

Starting URL: https://practice.cydeo.com/

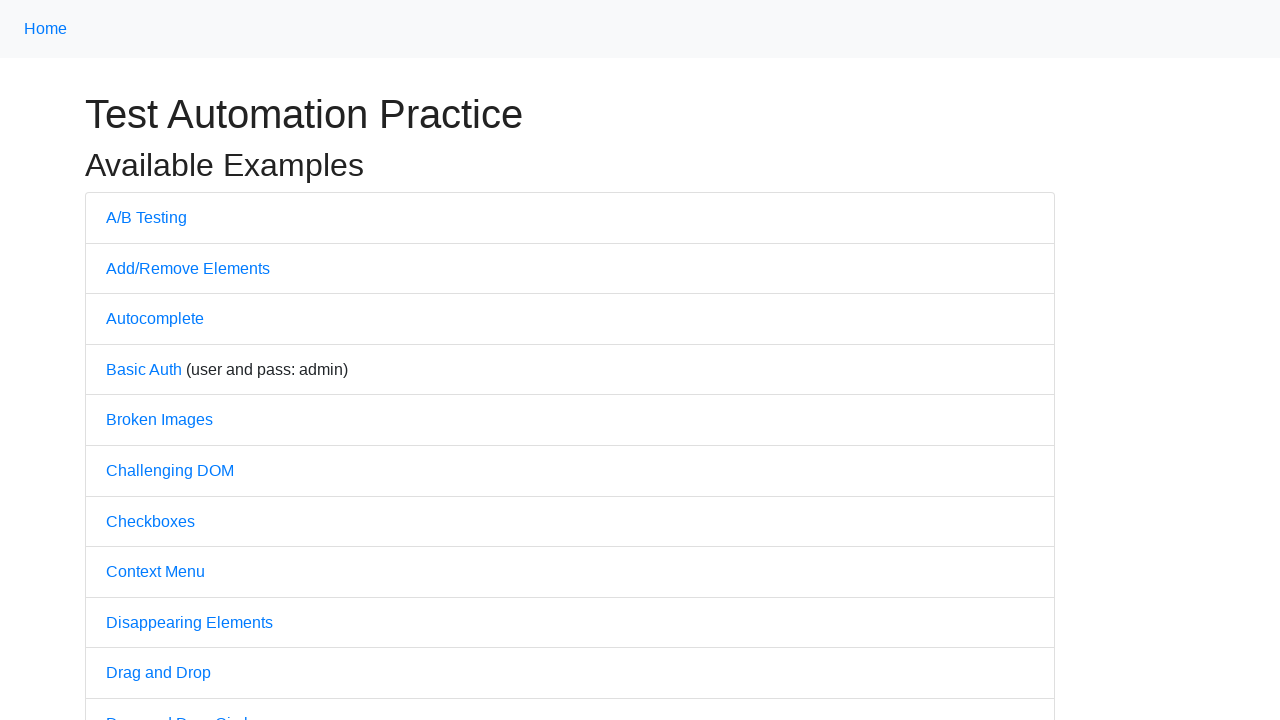

Clicked on A/B Testing link at (146, 217) on text=A/B Testing
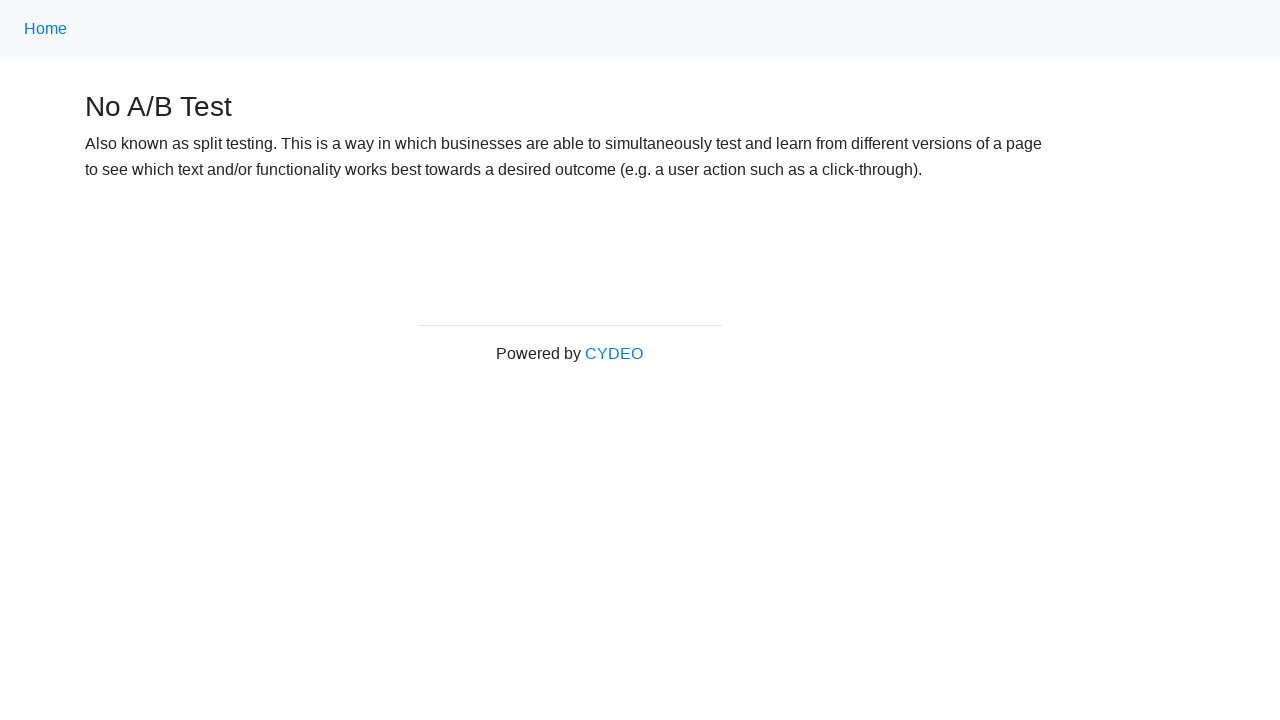

Verified page title is 'No A/B Test'
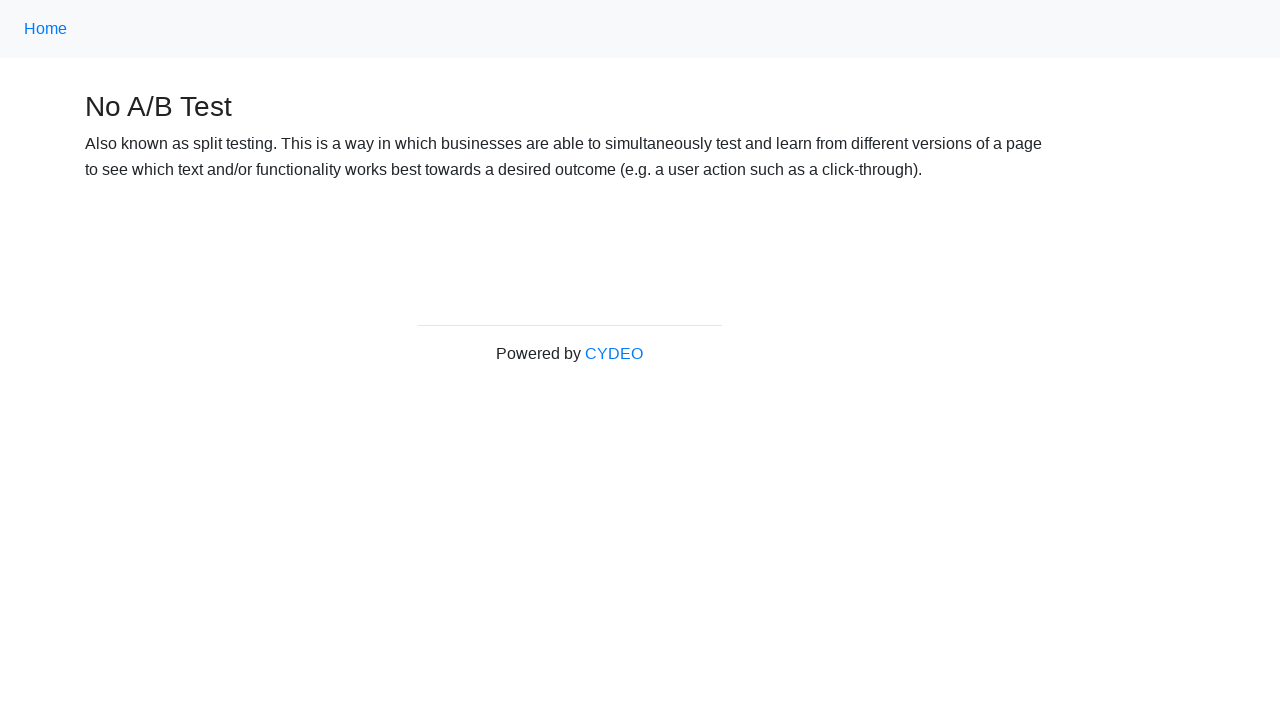

Navigated back to home page
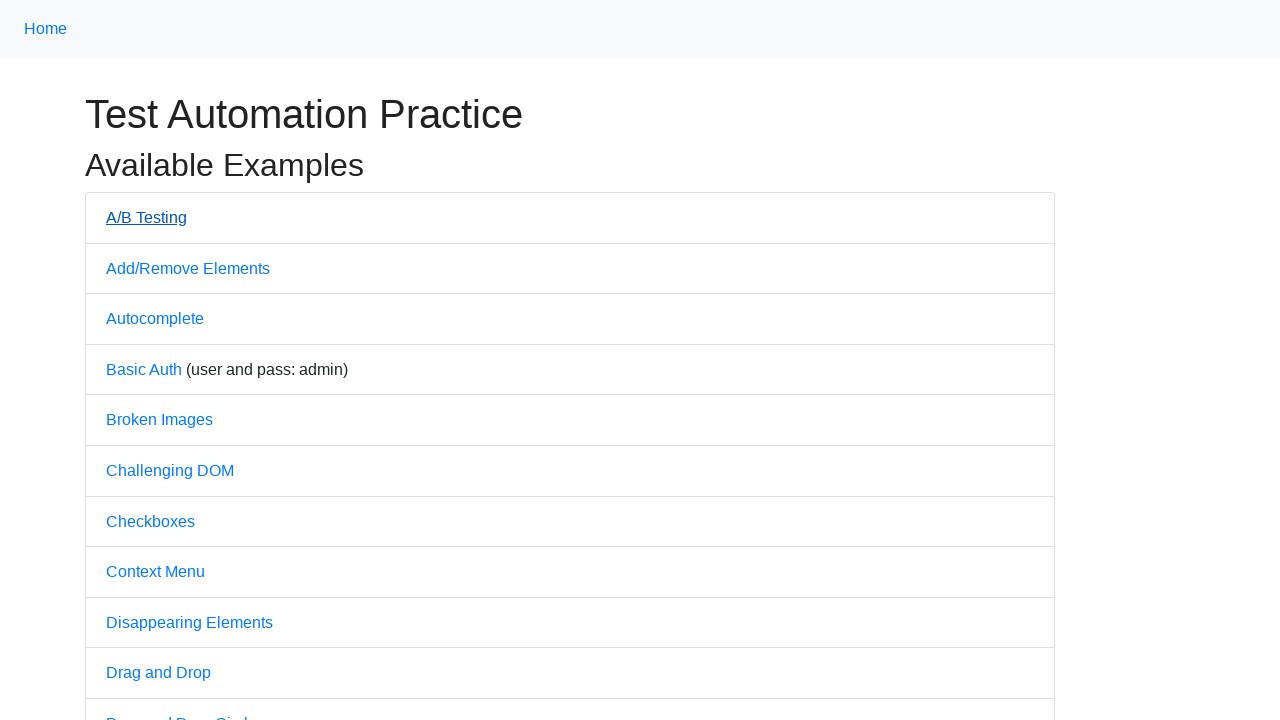

Verified page title is 'Practice'
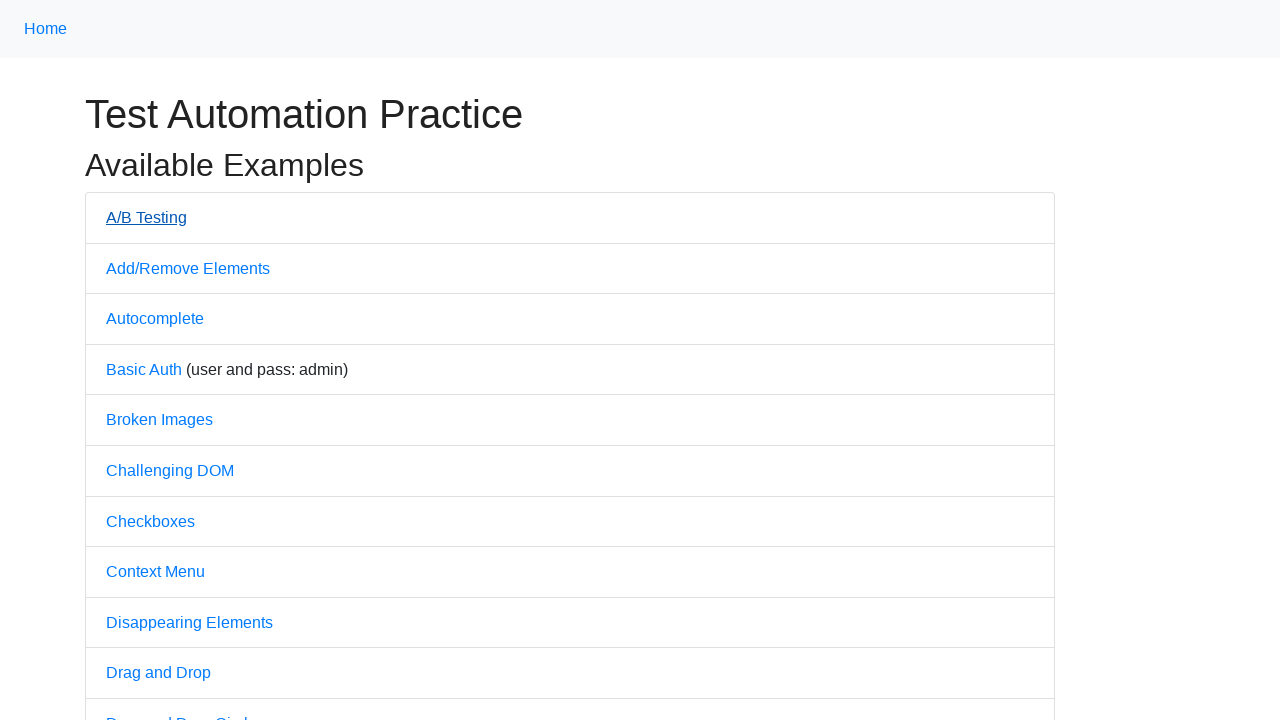

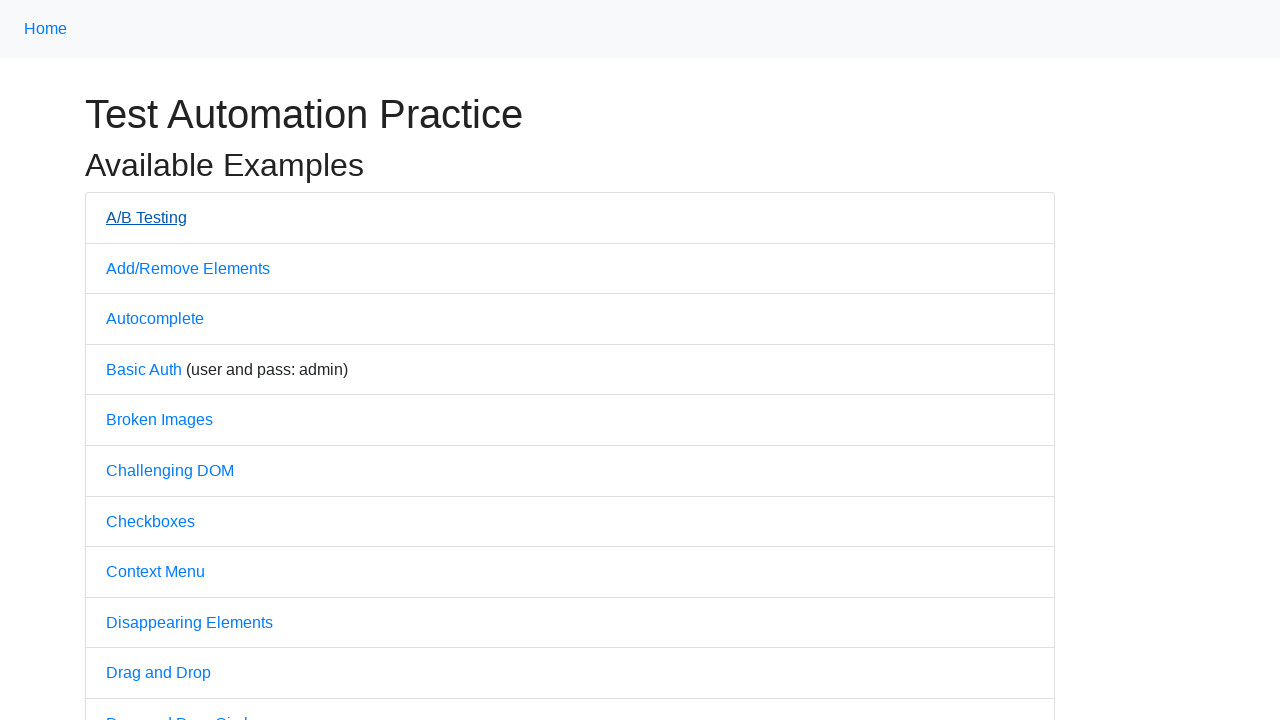